Tests click functionality by navigating to Add/Remove Elements page and clicking the Add Element button

Starting URL: https://the-internet.herokuapp.com

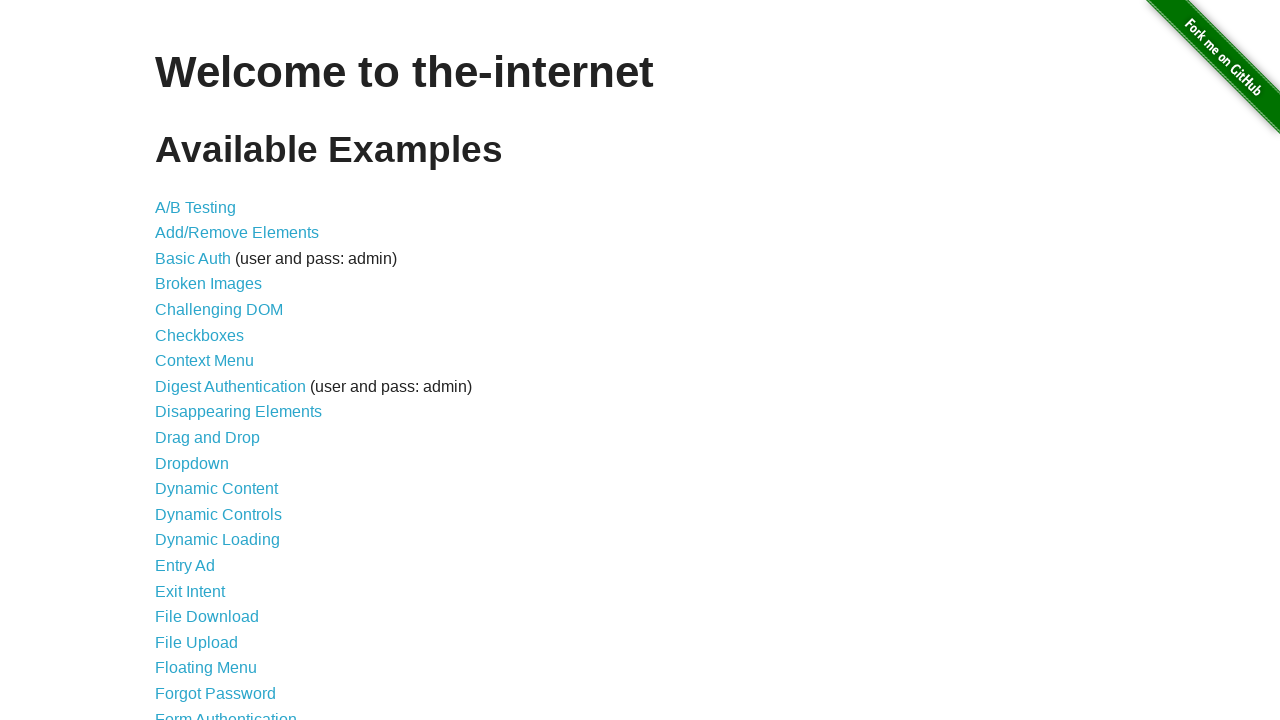

Clicked on Add/Remove Elements link at (237, 233) on text=Add/Remove Elements
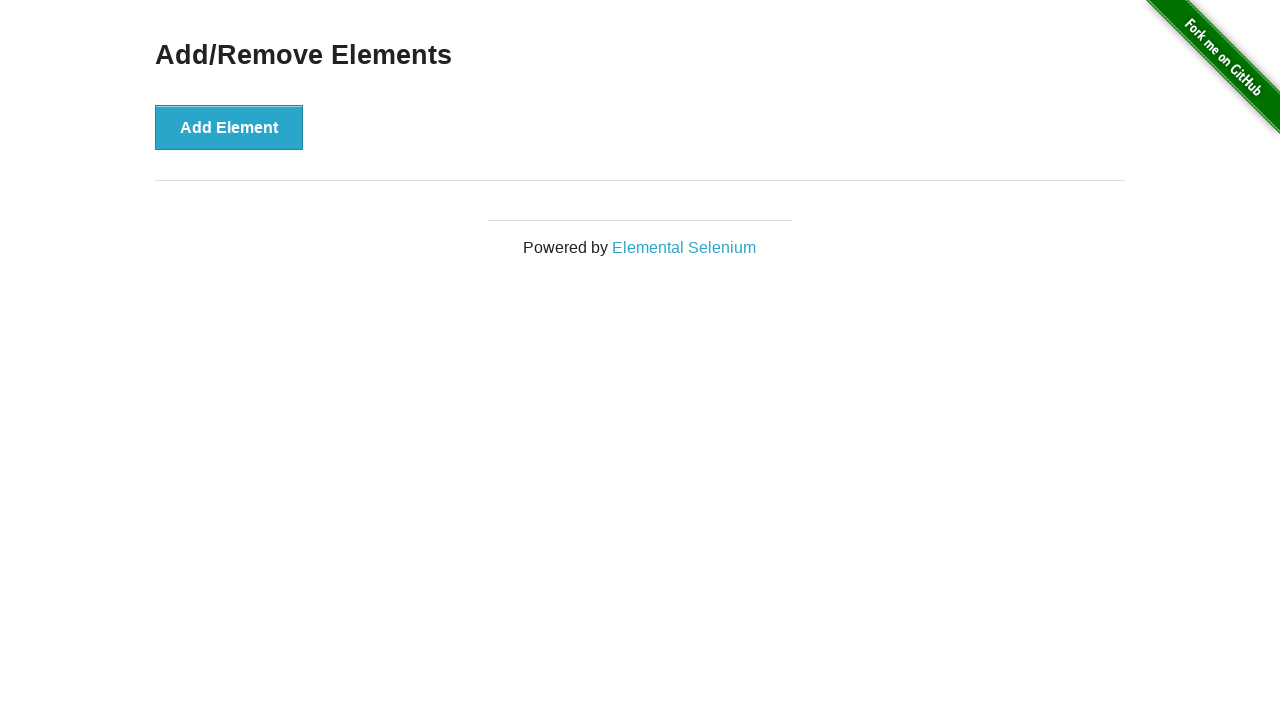

Clicked on Add Element button at (229, 127) on text=Add Element
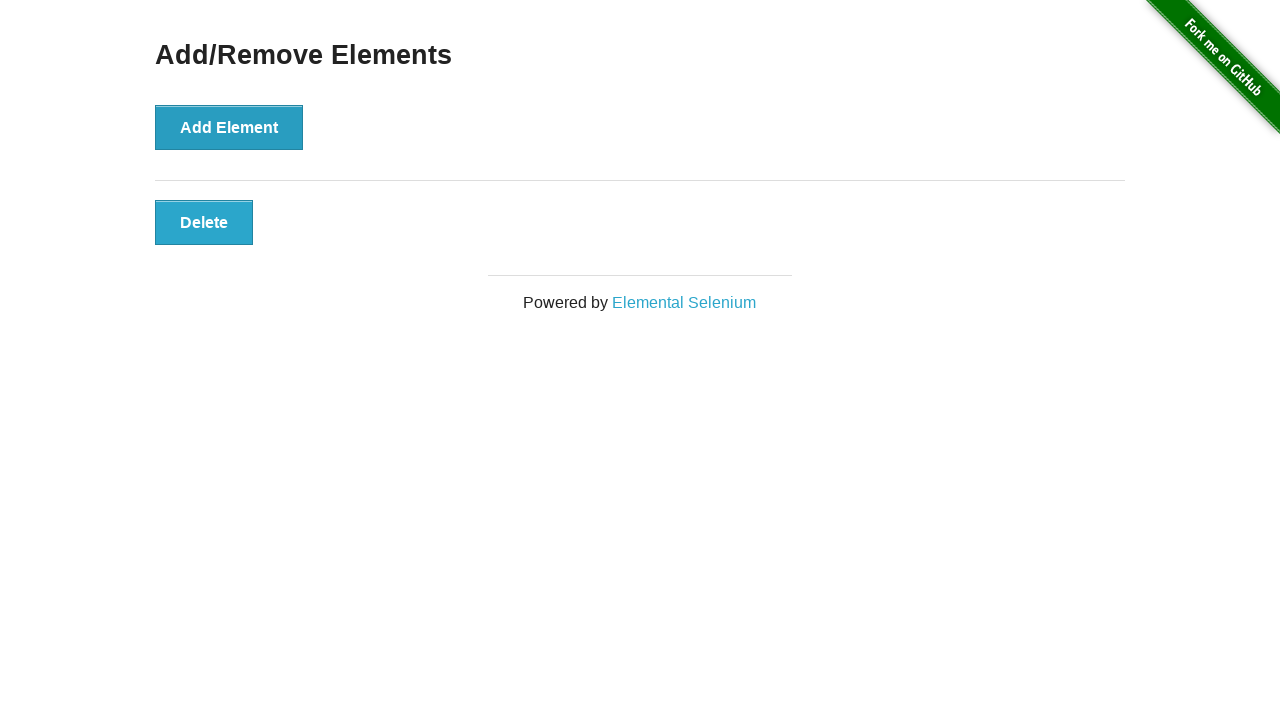

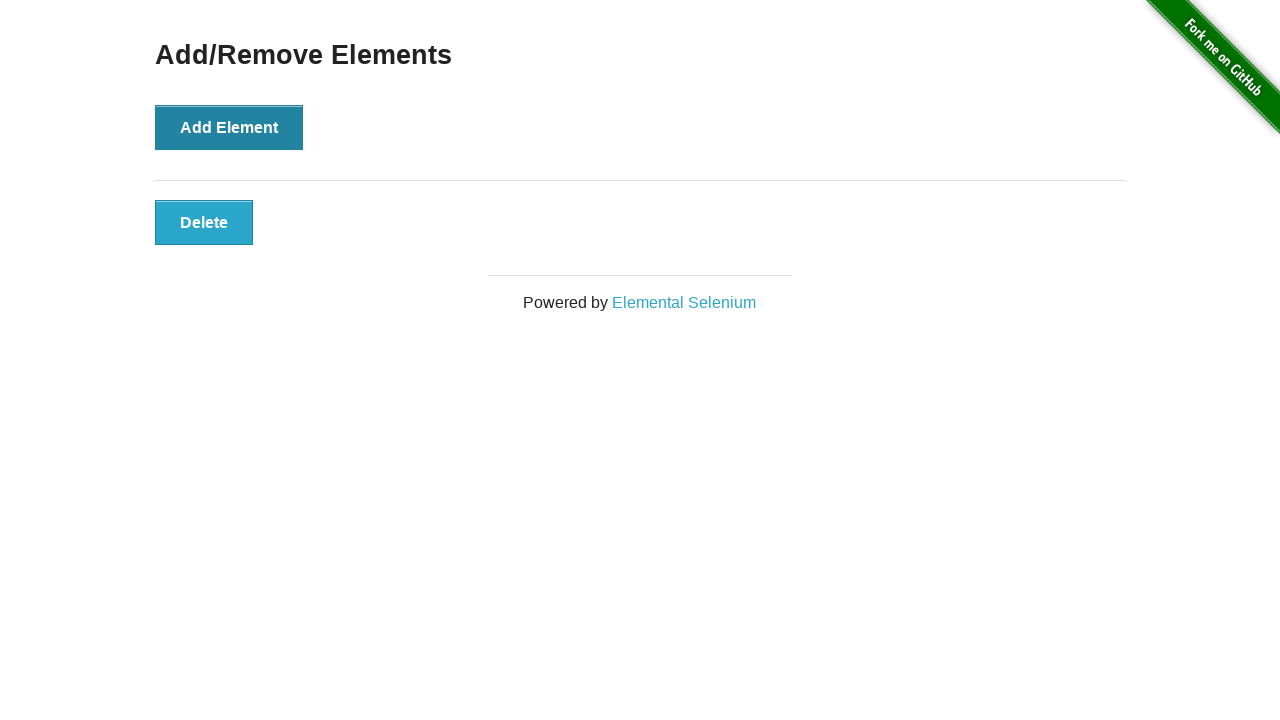